Navigates to tamziy.com and verifies that the page title contains "tamziy"

Starting URL: https://www.tamziy.com

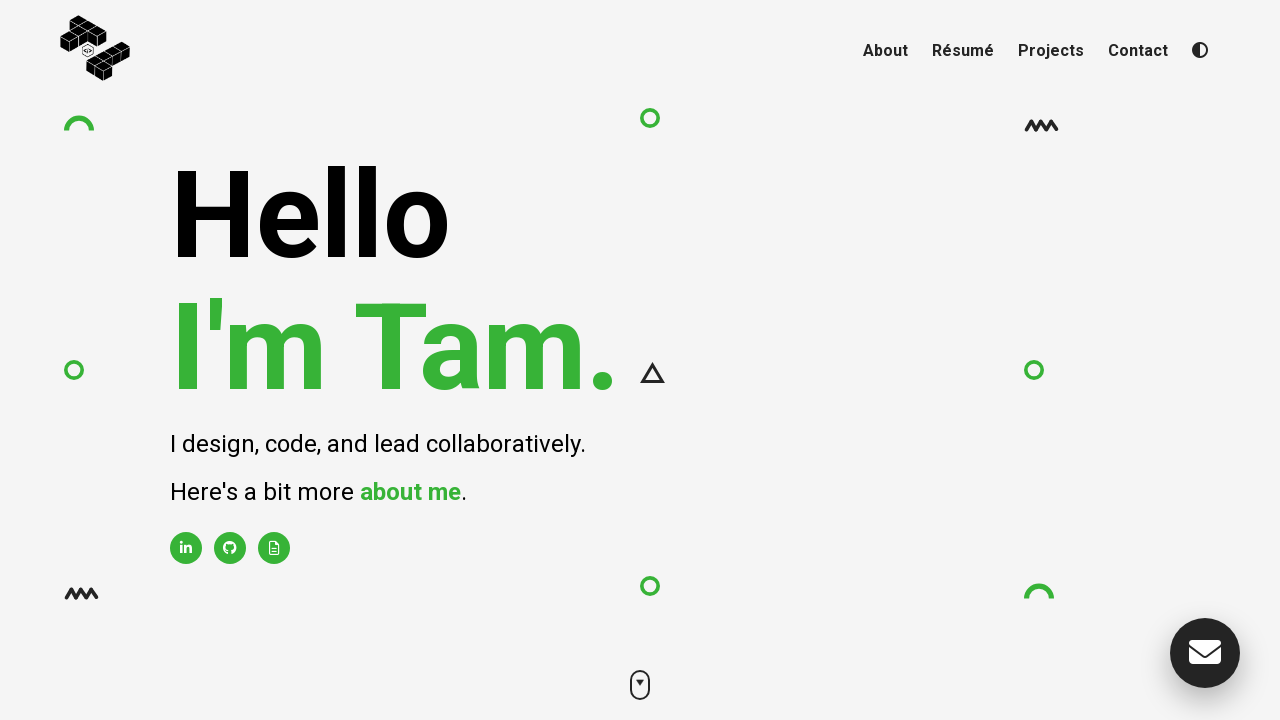

Navigated to https://www.tamziy.com
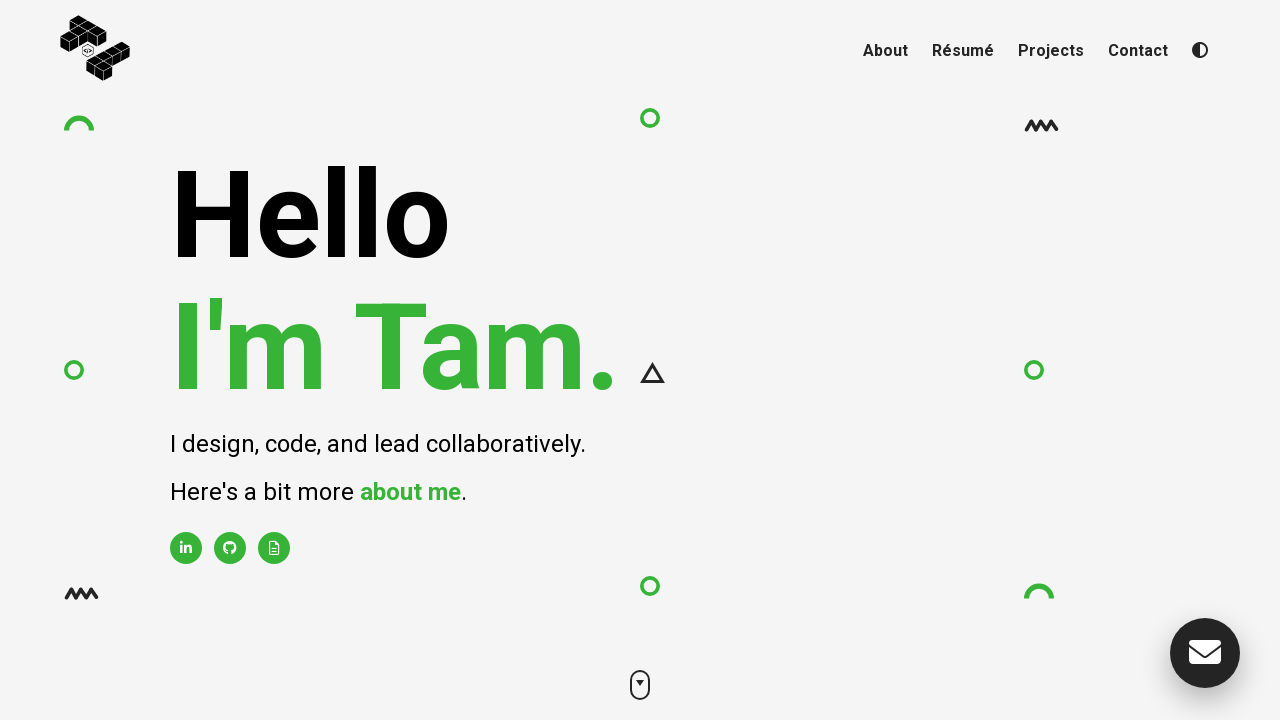

Page DOM content loaded
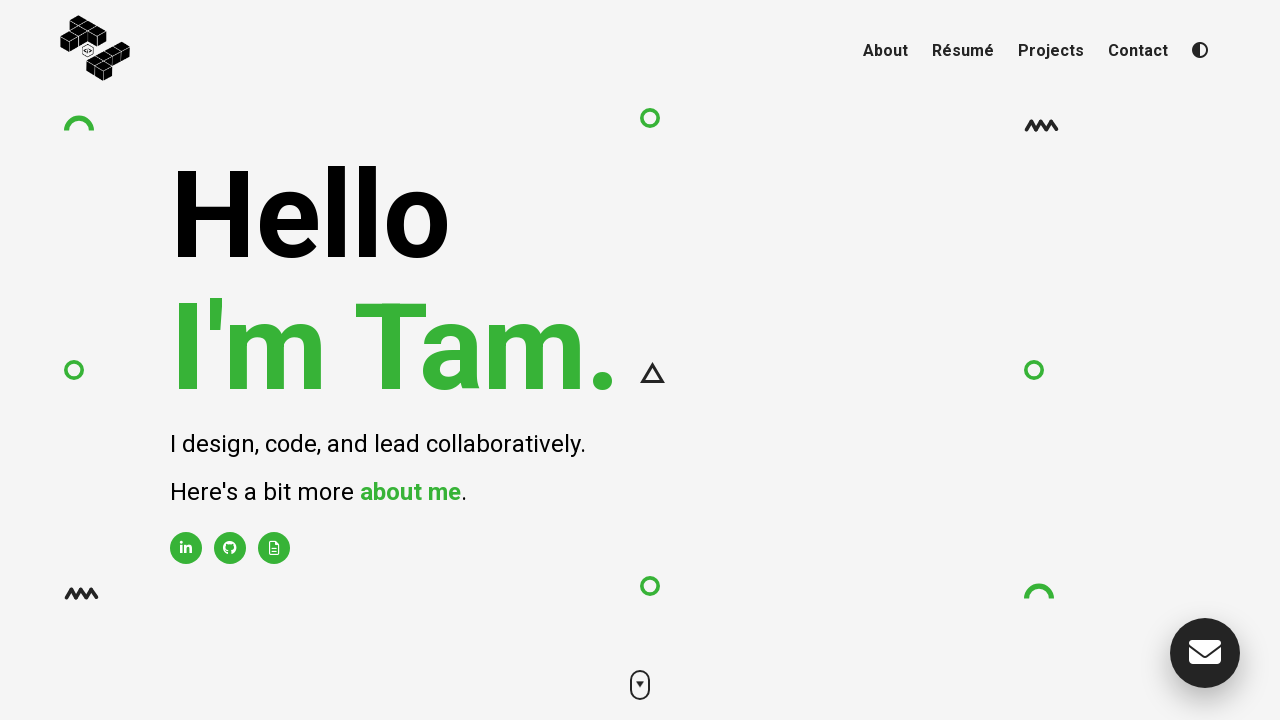

Verified that page title contains 'tamziy'
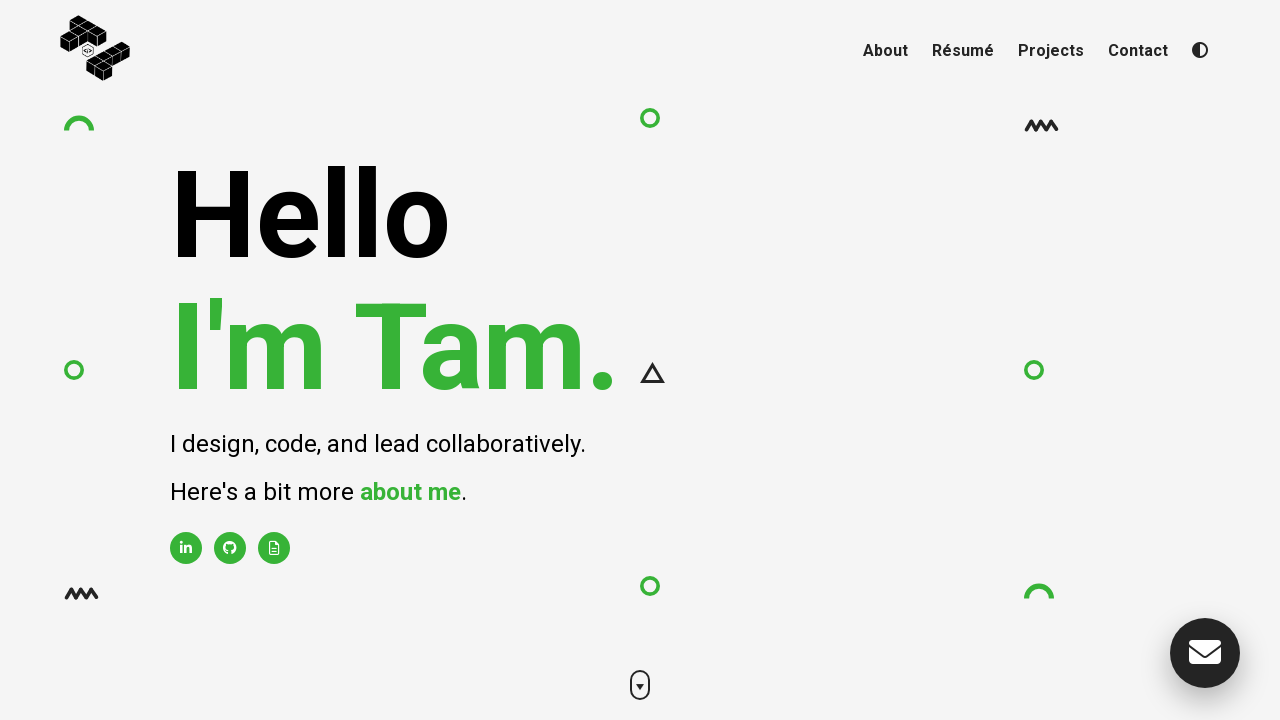

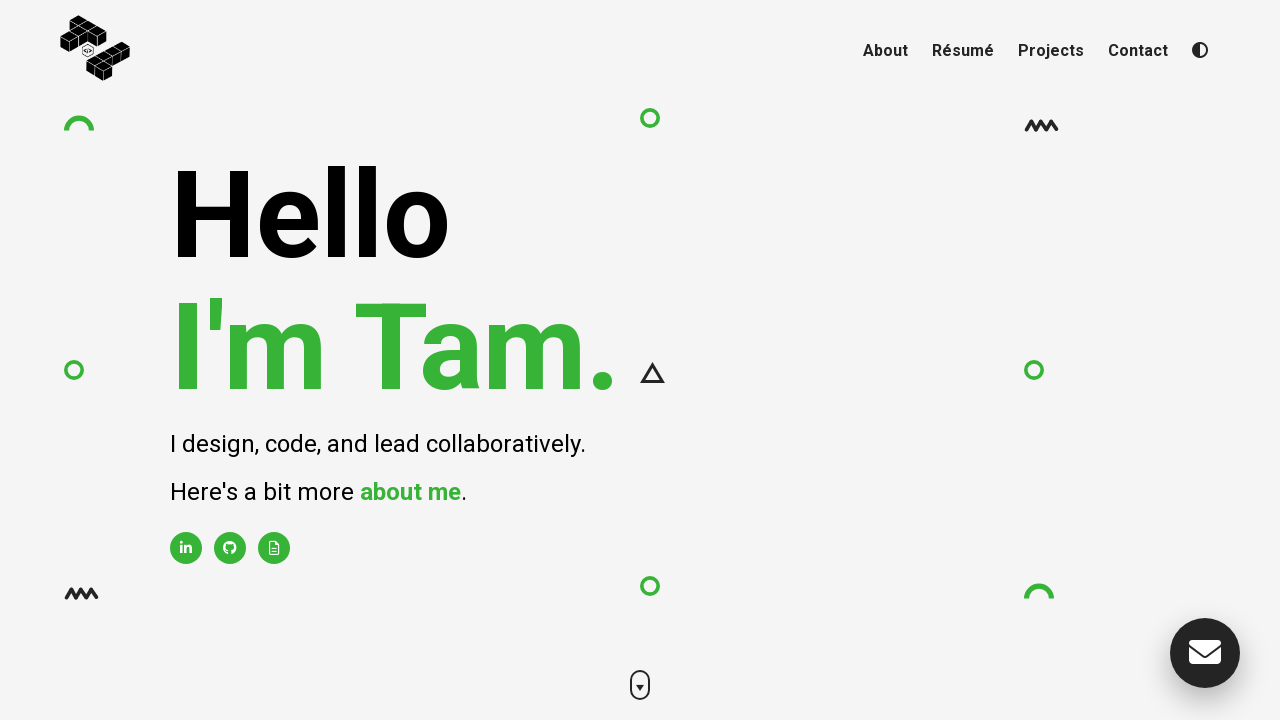